Tests mouse interaction by performing click-and-hold and release actions on a submit button

Starting URL: http://www.mycontactform.com

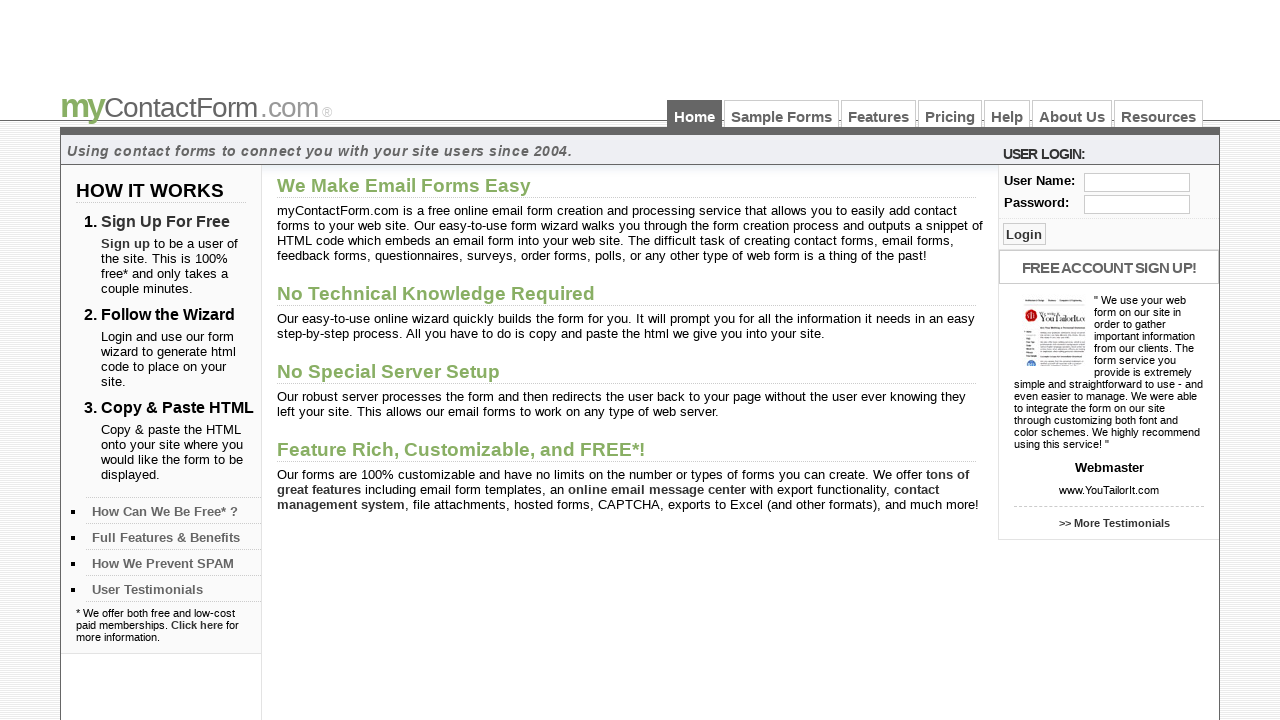

Located submit button element
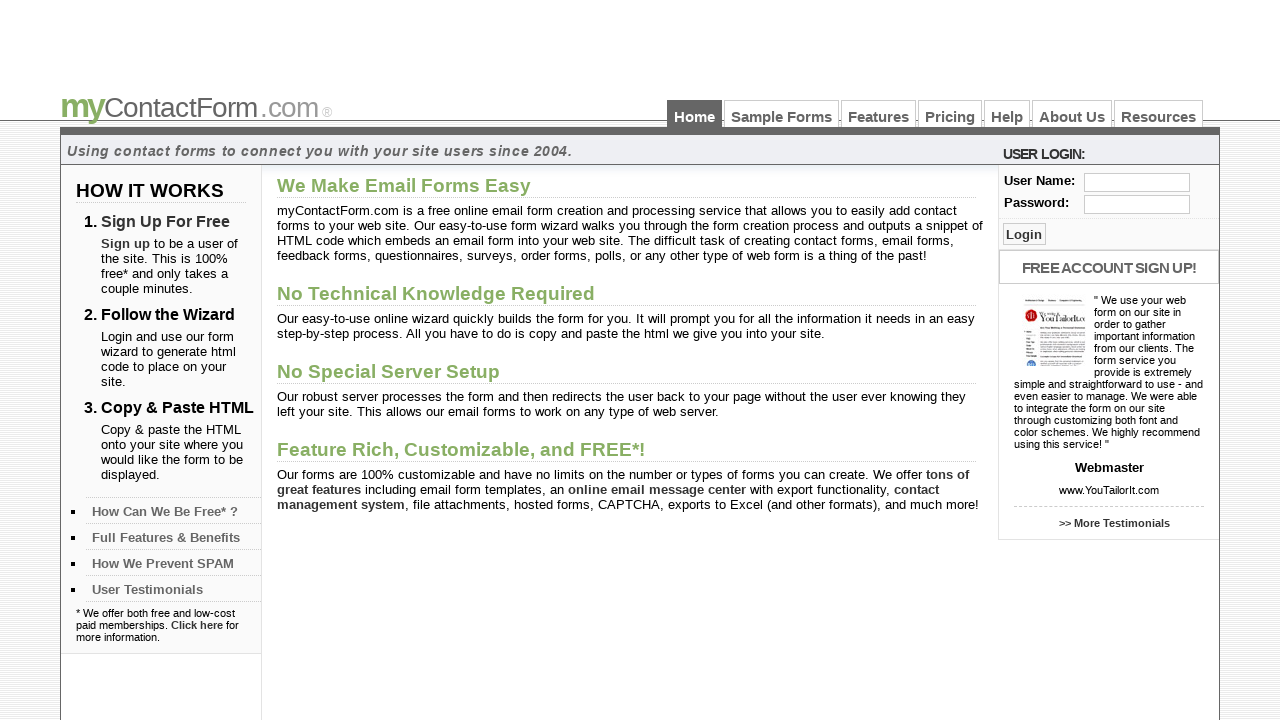

Hovered over submit button at (1024, 234) on input[name='btnSubmit']
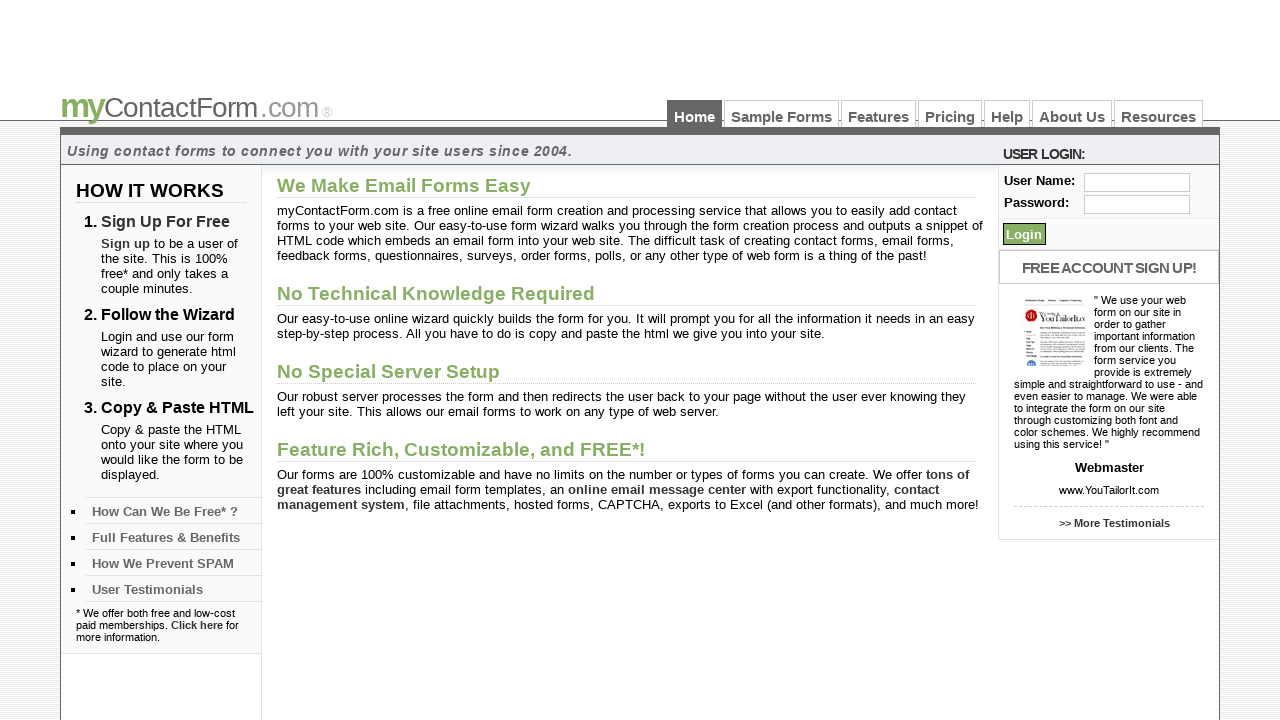

Pressed mouse button down on submit button at (1024, 234)
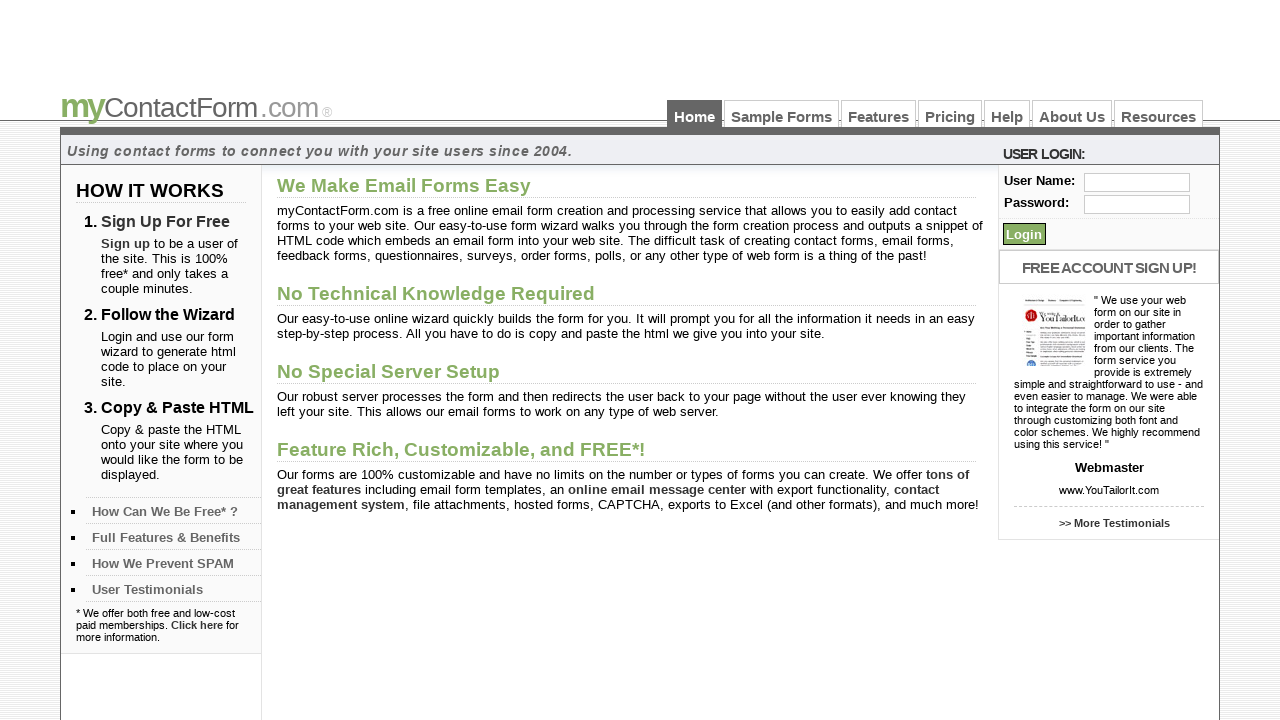

Held mouse button down for 3 seconds
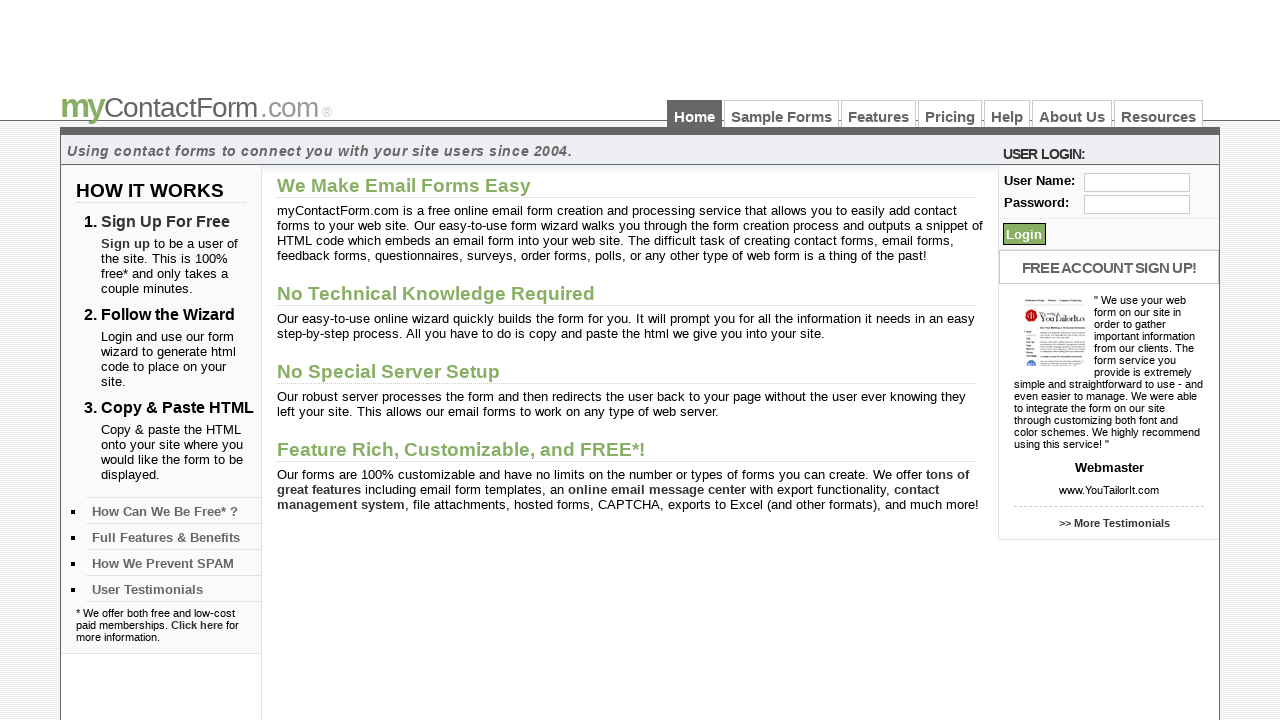

Released mouse button at (1024, 234)
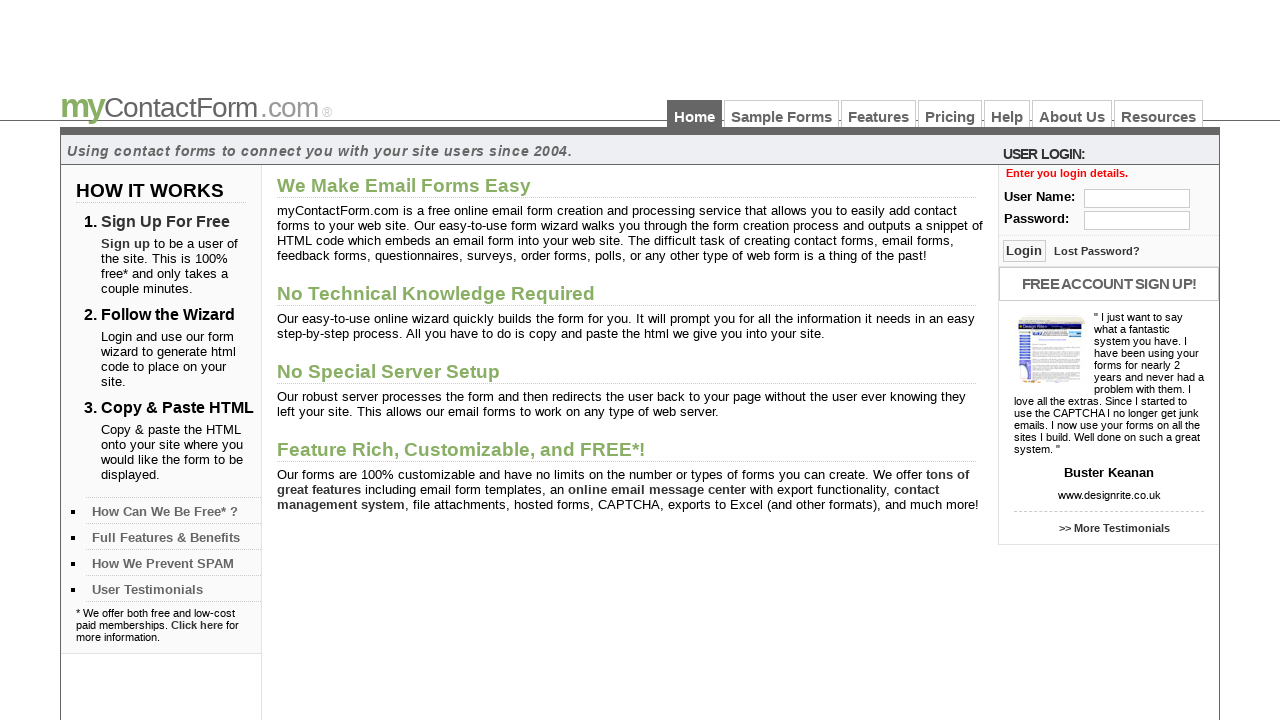

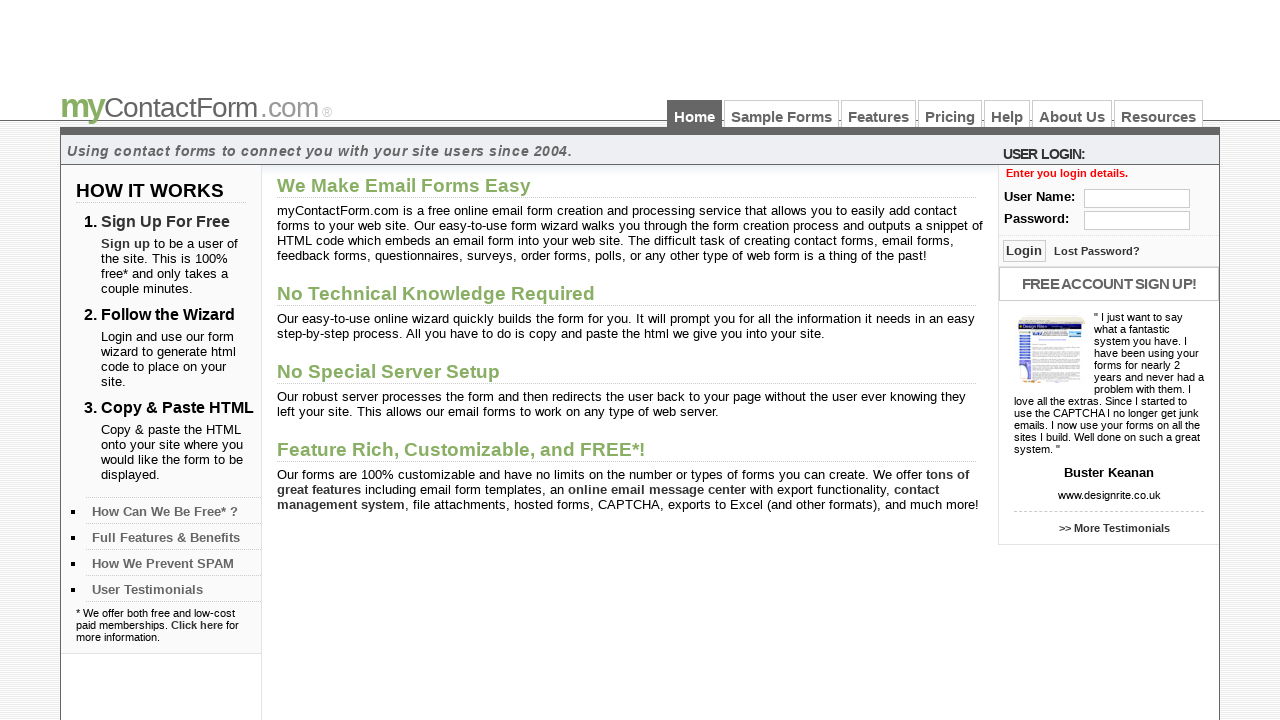